Tests opening a new tab by clicking a button and verifying content in the new tab

Starting URL: https://kitchen.applitools.com/ingredients/links

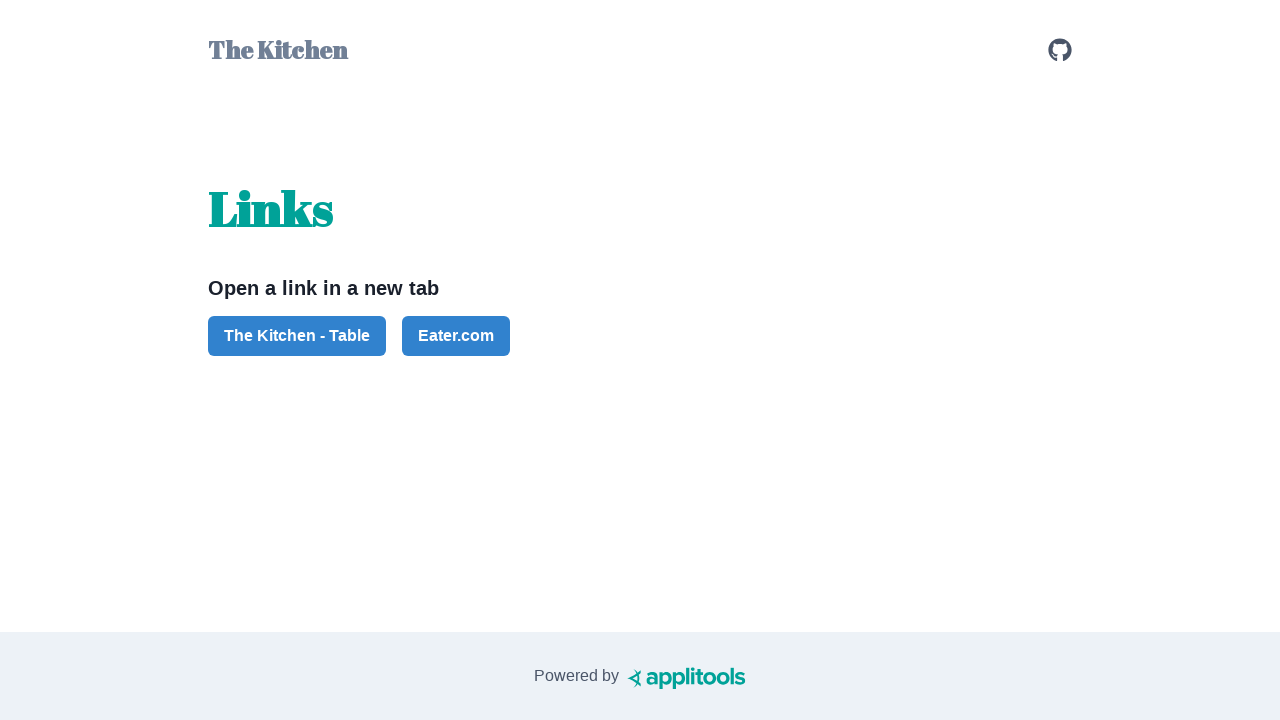

Clicked button to open new tab at (297, 336) on #button-the-kitchen-table
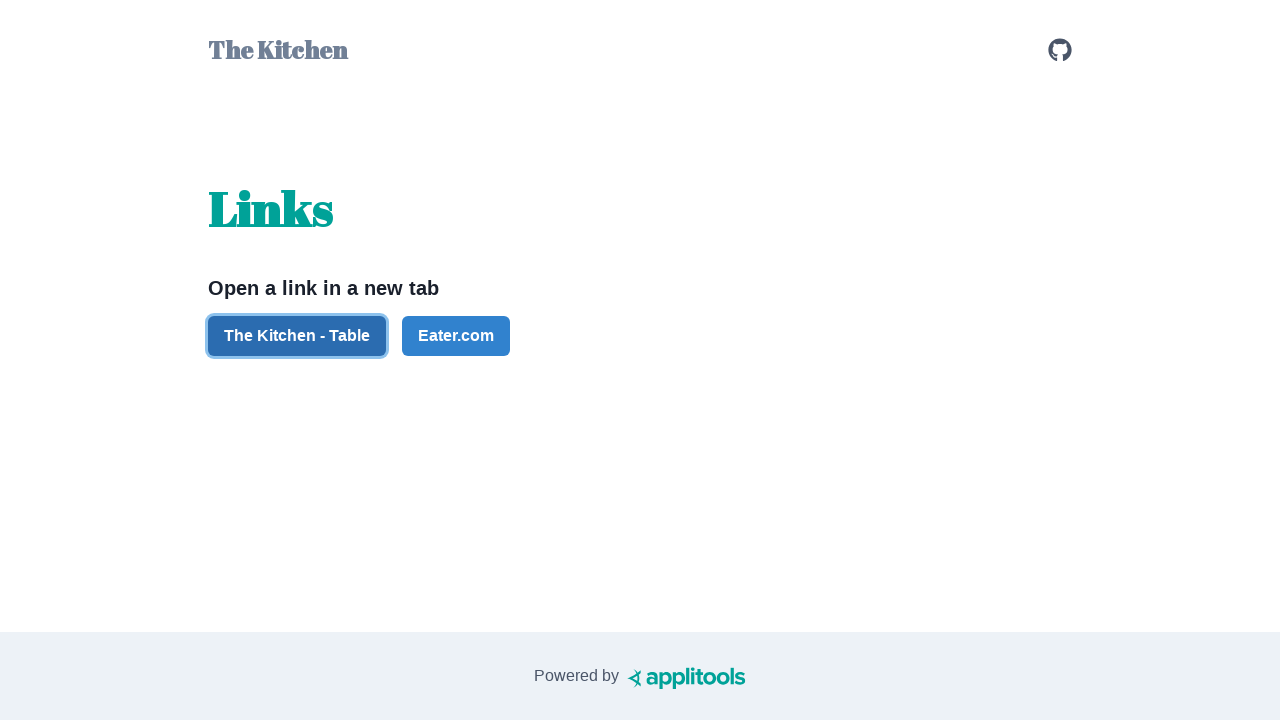

New tab opened and captured
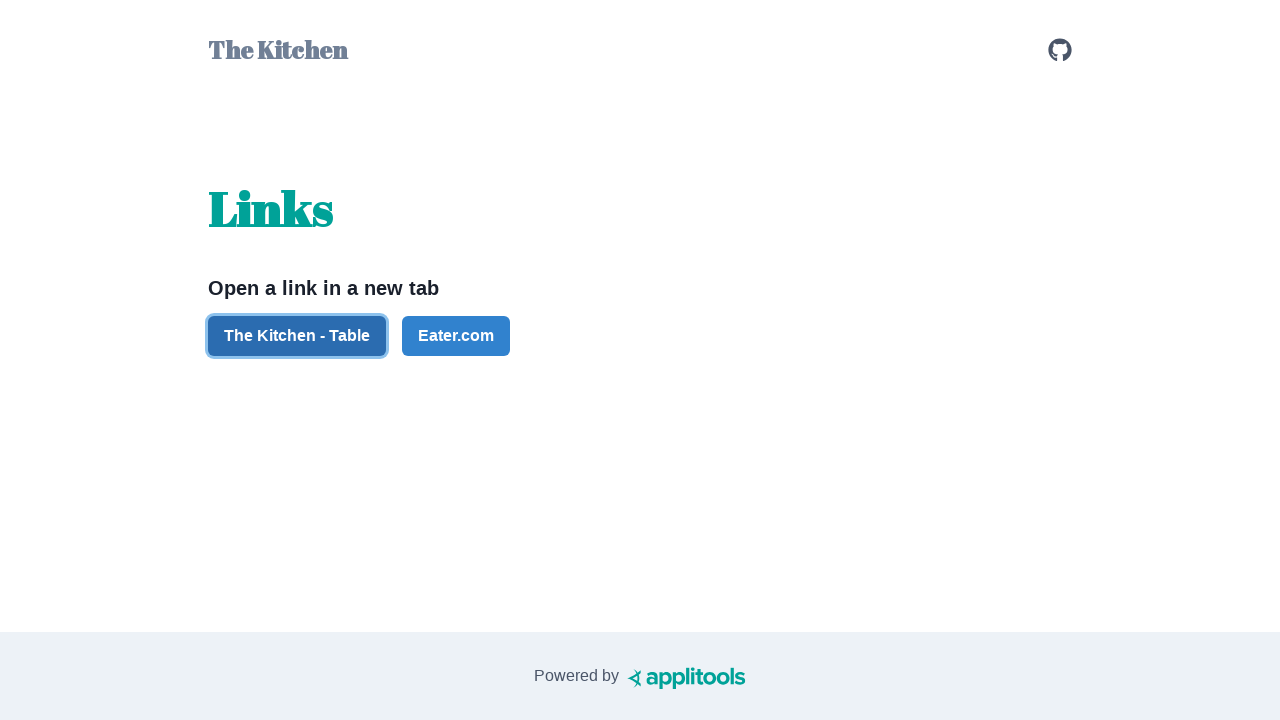

Verified #fruits-vegetables element is visible in new tab
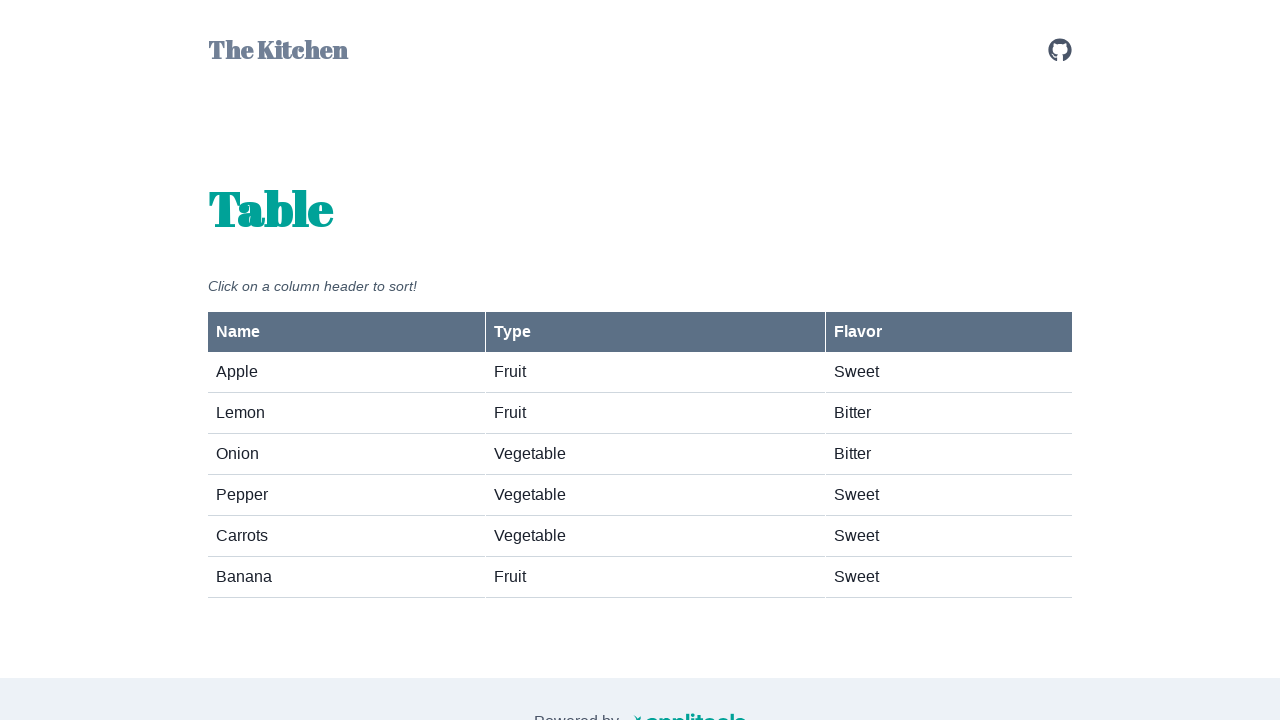

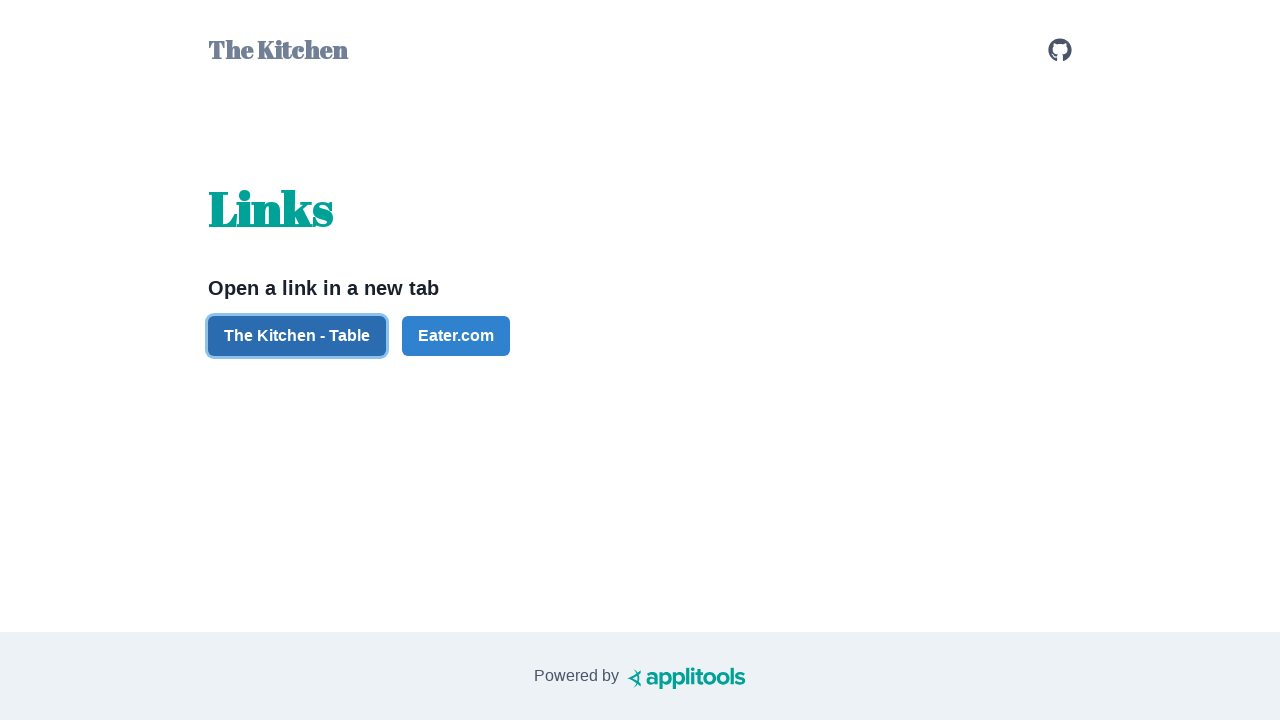